Tests deleting a person record by clicking the close/delete button next to a record

Starting URL: https://acctabootcamp.github.io/site/tasks/list_of_people_with_jobs.html

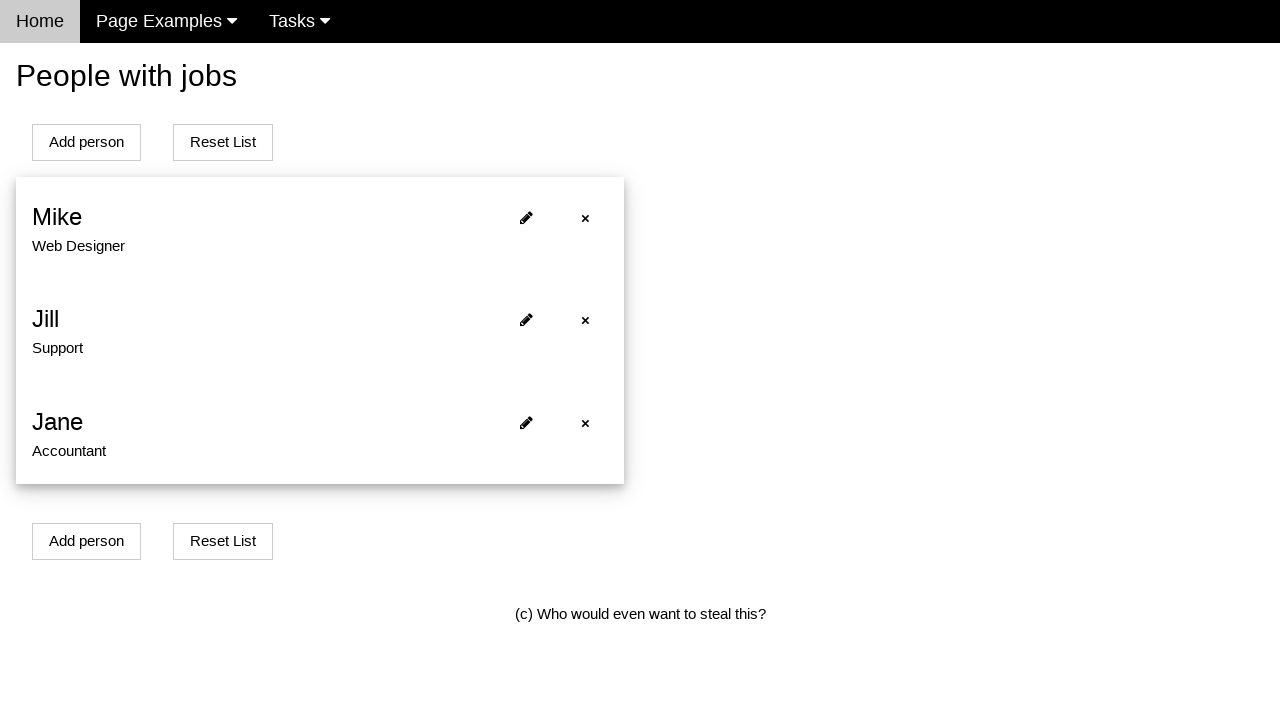

Navigated to list of people with jobs page
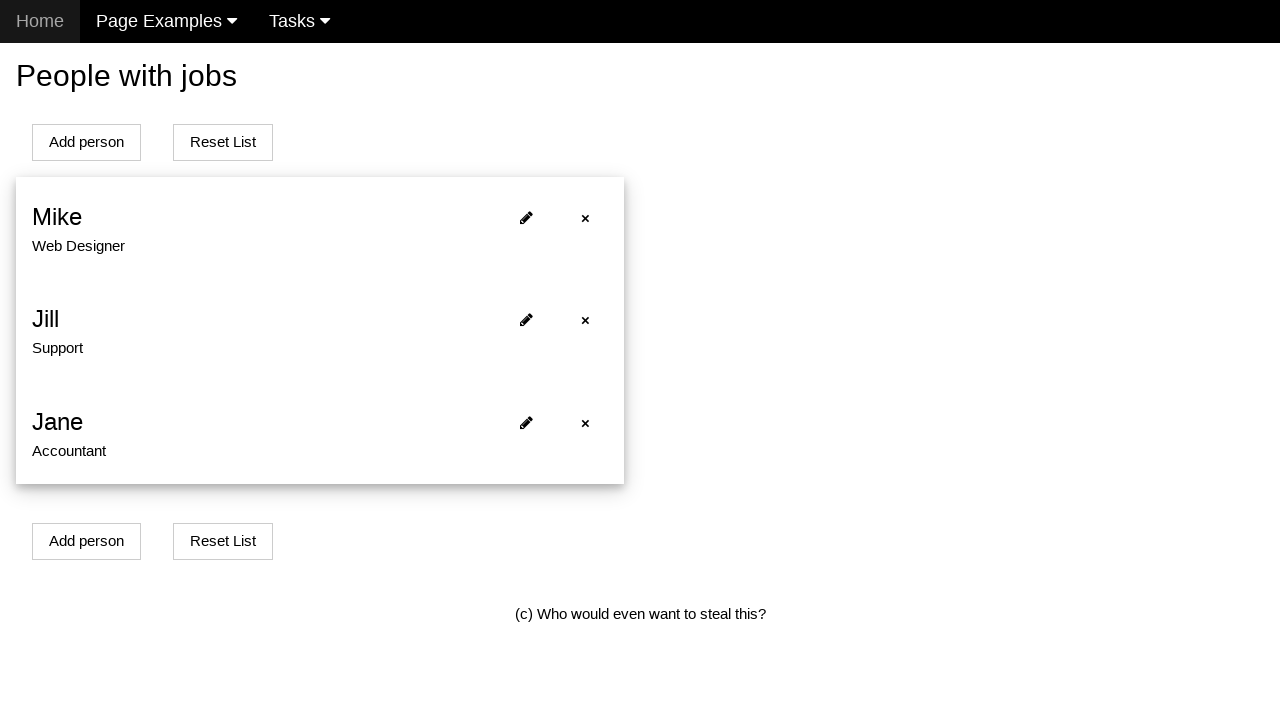

Clicked close/delete button next to the third person record at (585, 423) on #person2 > span.closebtn
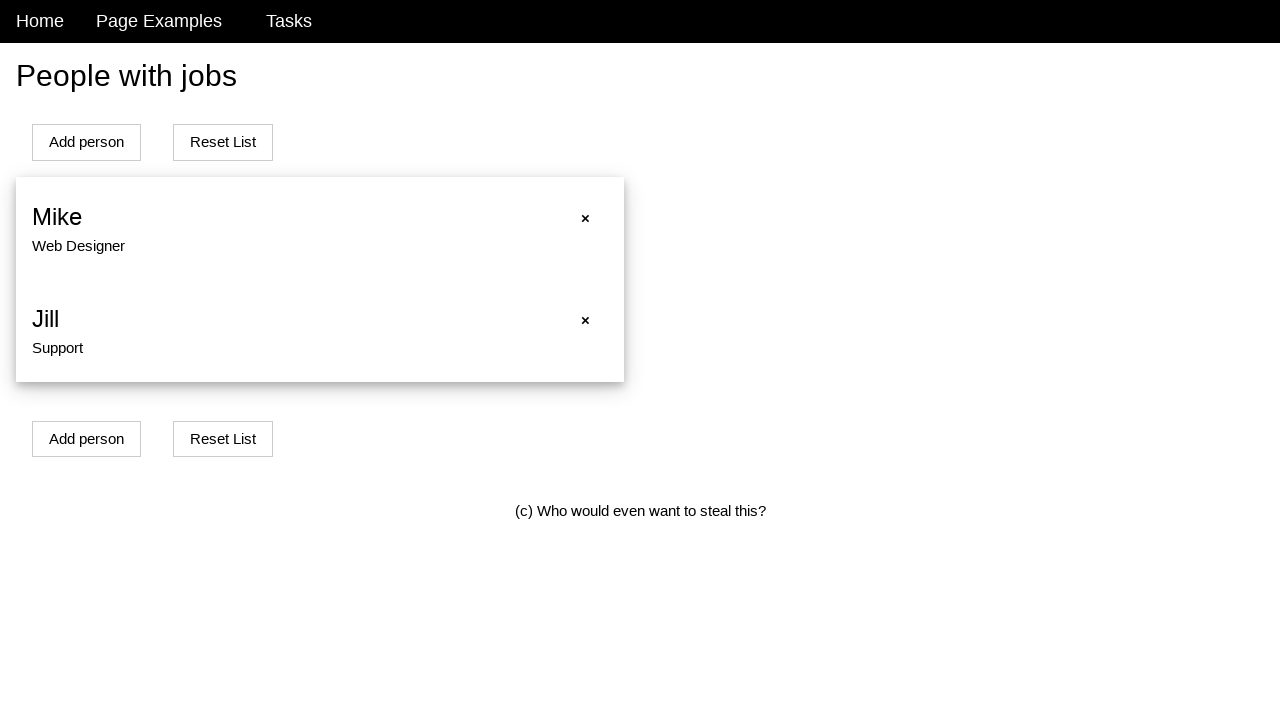

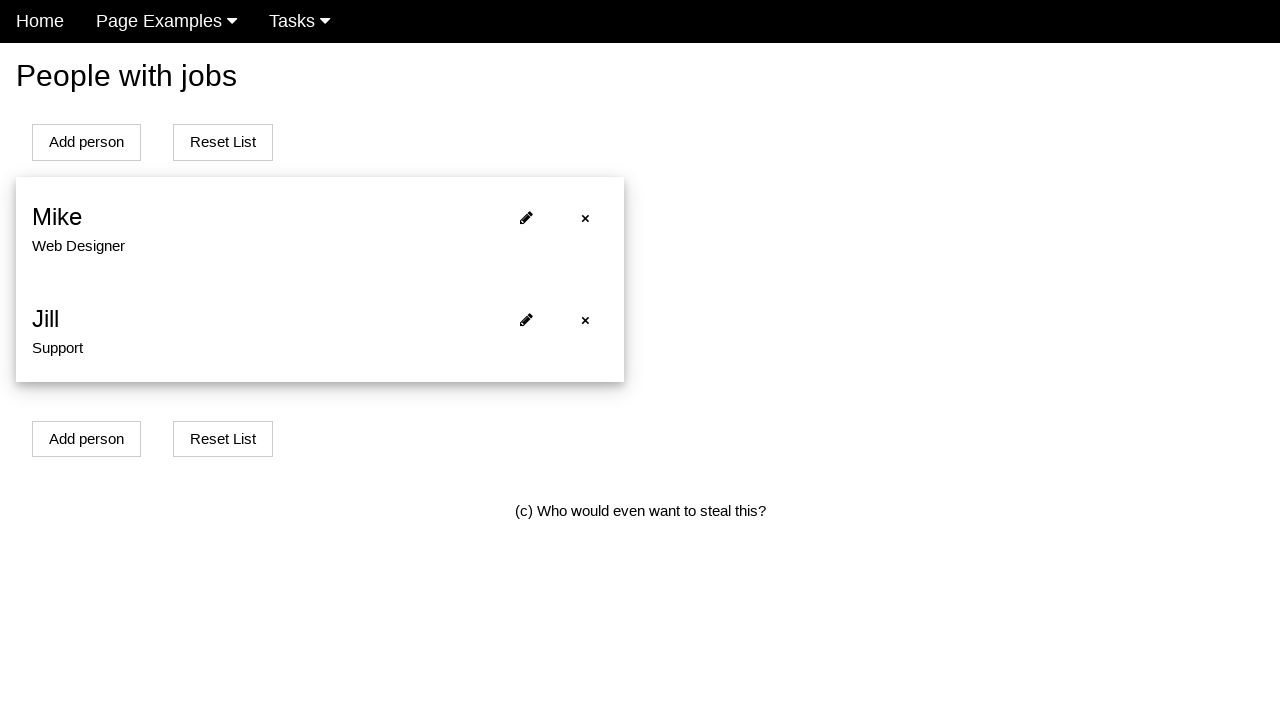